Tests window handling by opening a new window, navigating to About Us page in the child window, and switching back to the parent window

Starting URL: https://rahulshettyacademy.com/AutomationPractice/

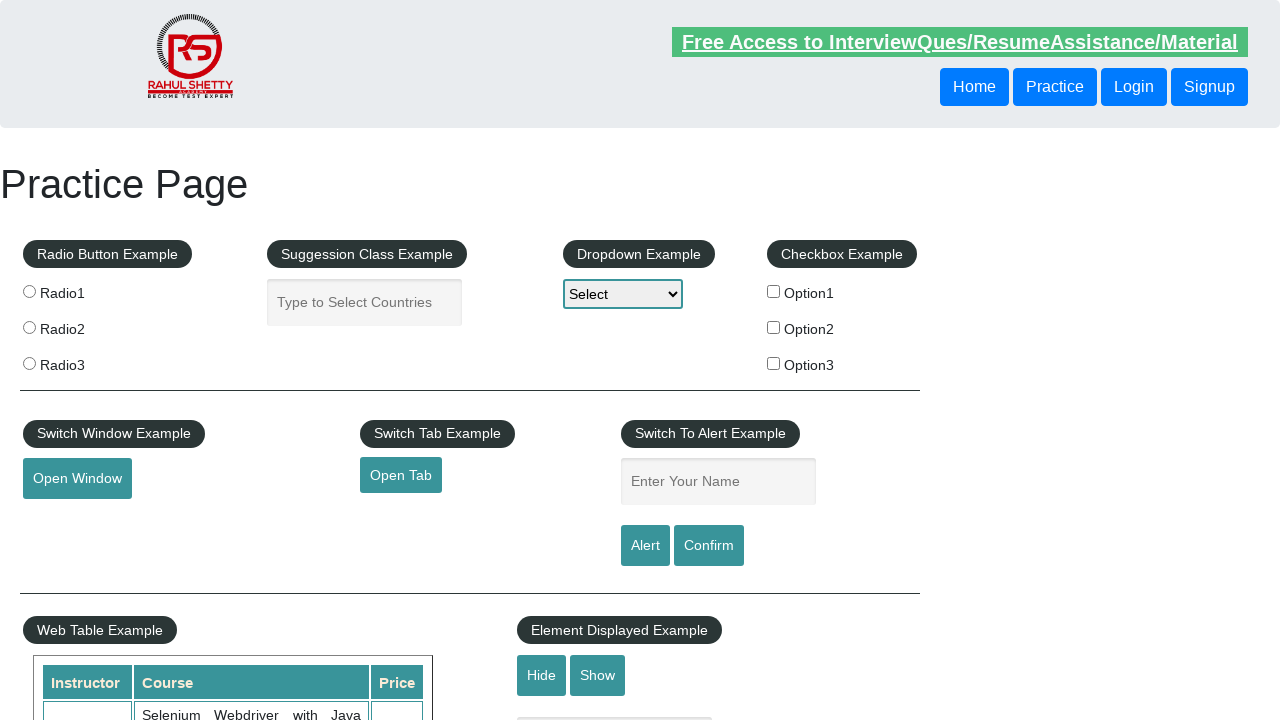

Clicked button to open new window at (77, 479) on button#openwindow
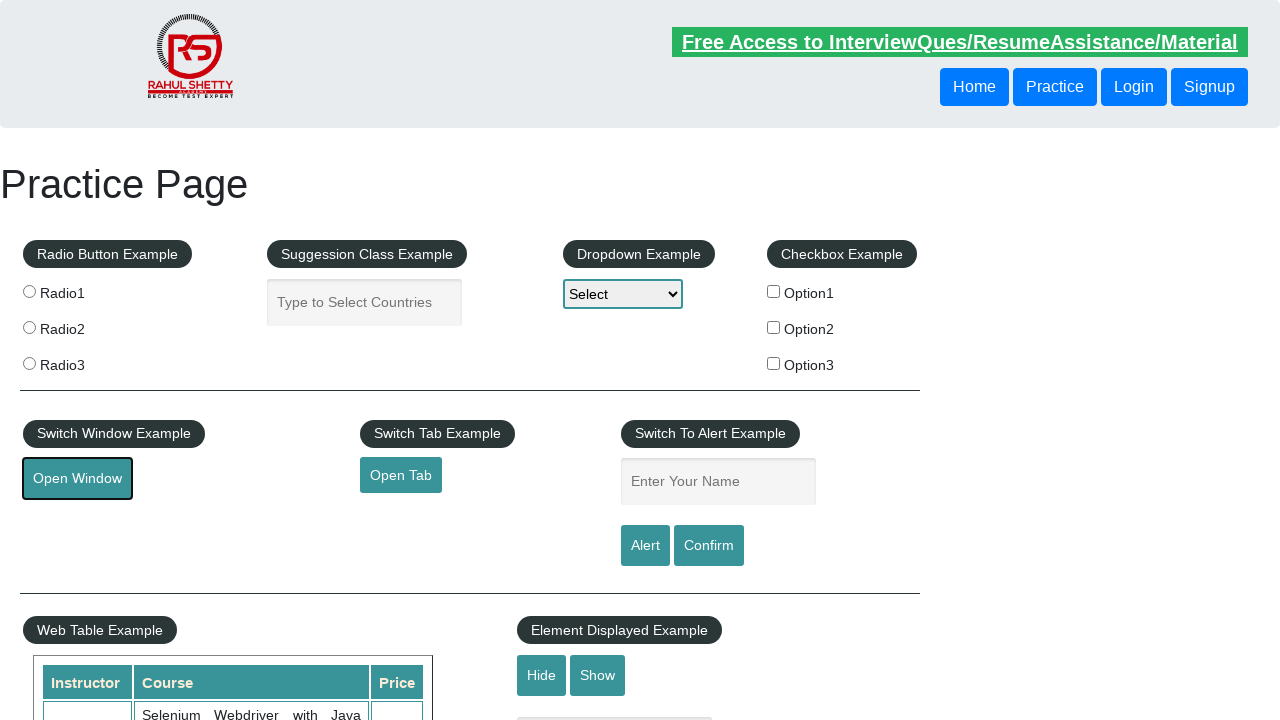

New window opened and reference captured at (77, 479) on button#openwindow
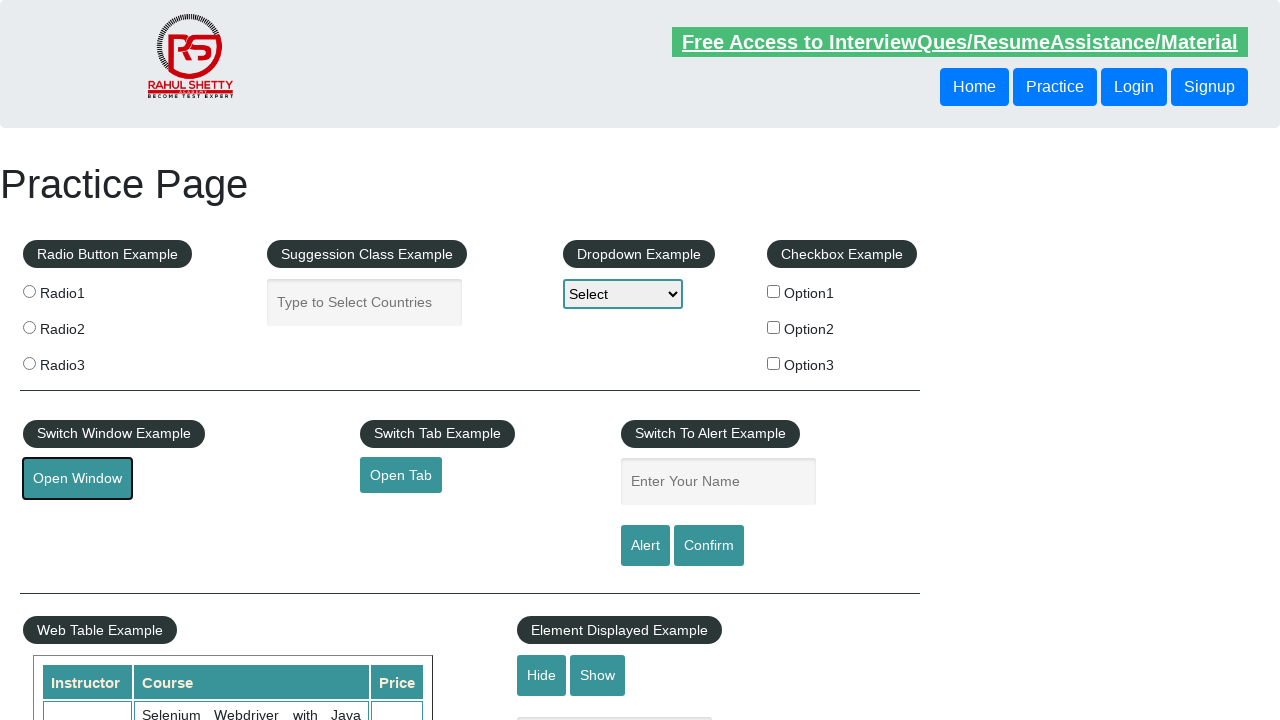

New window loaded
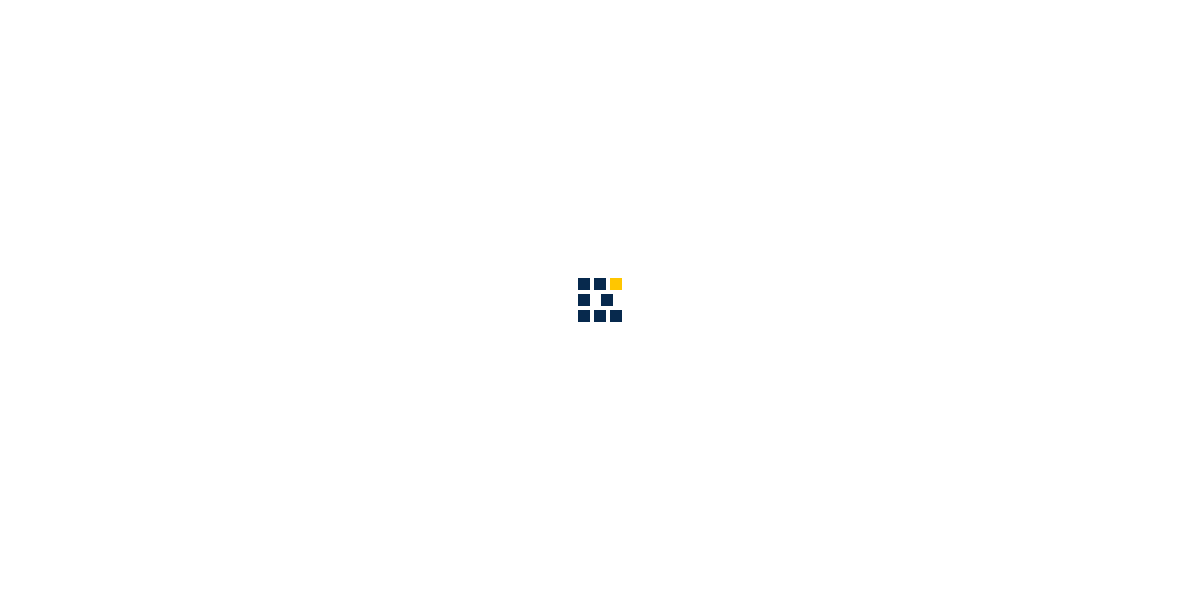

Clicked About Us link in new window at (825, 31) on (//a[@href='about.html'])[1]
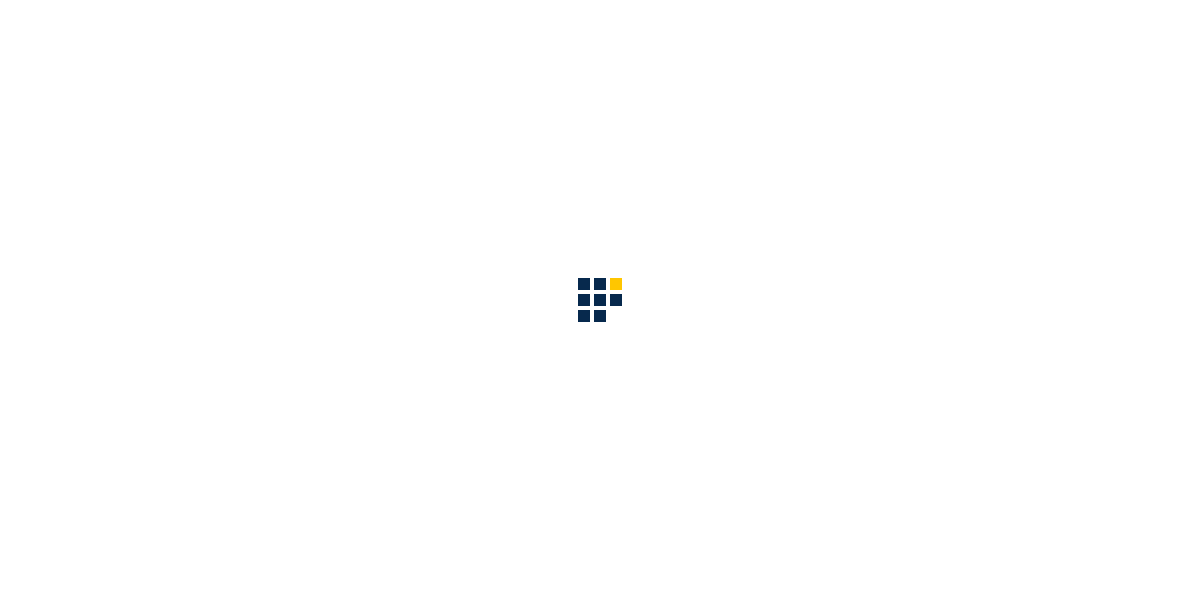

About Us page loaded in child window
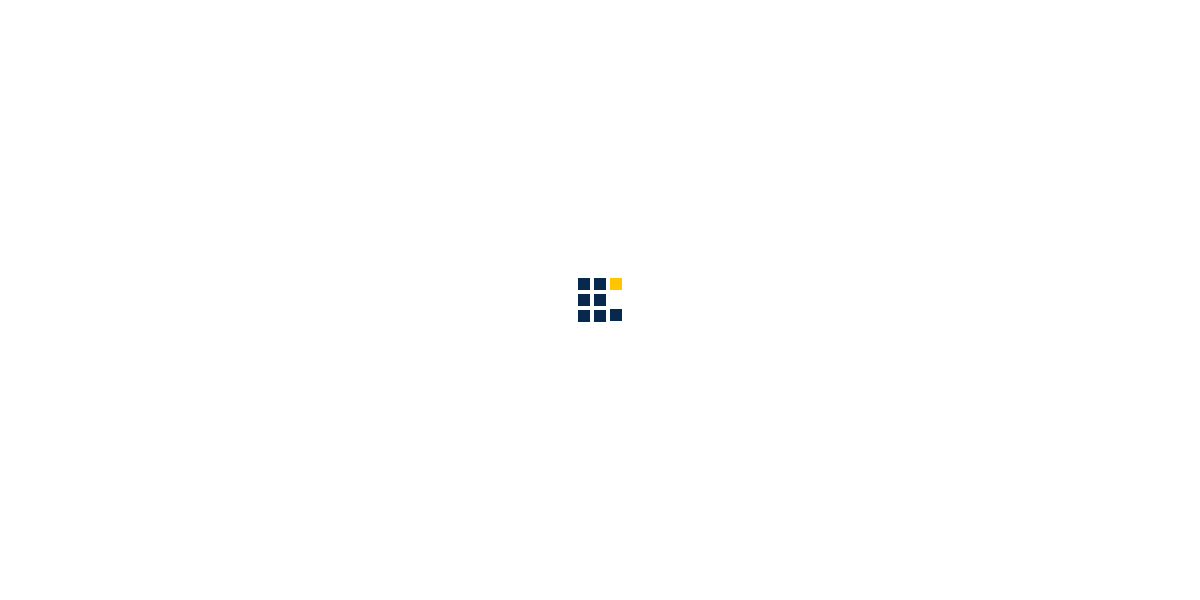

Closed child window
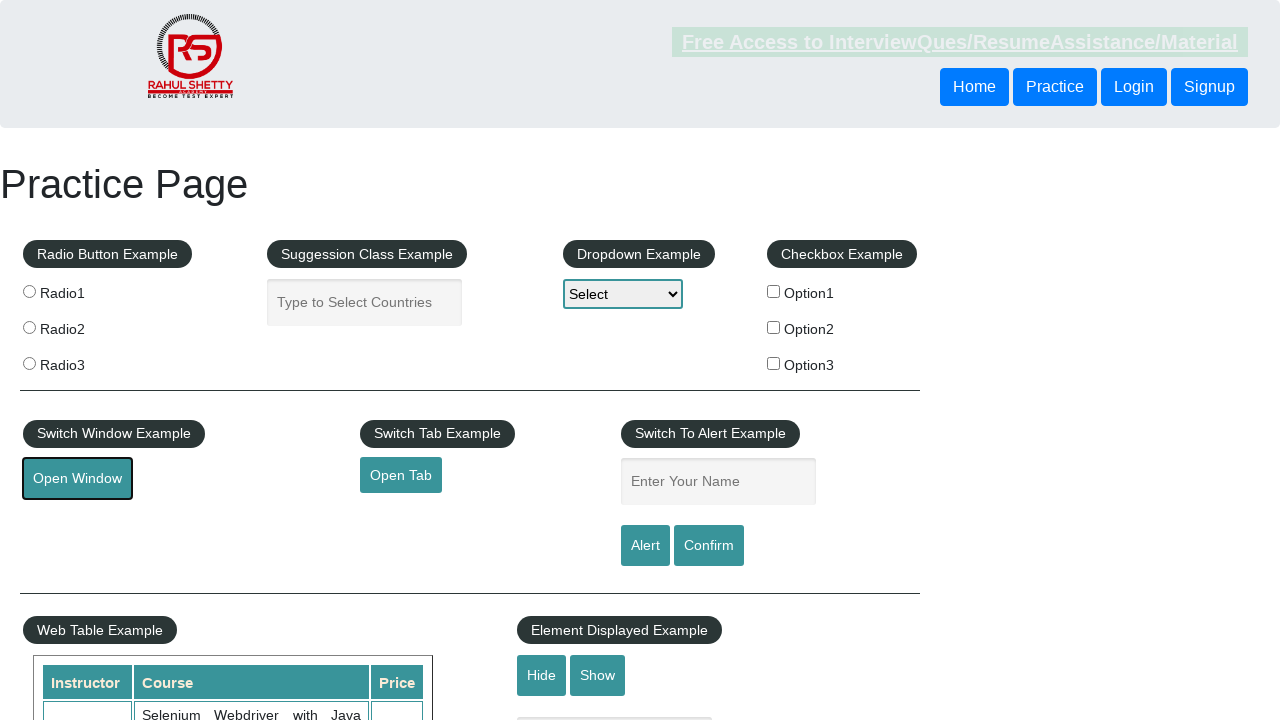

Parent window is now in focus and loaded
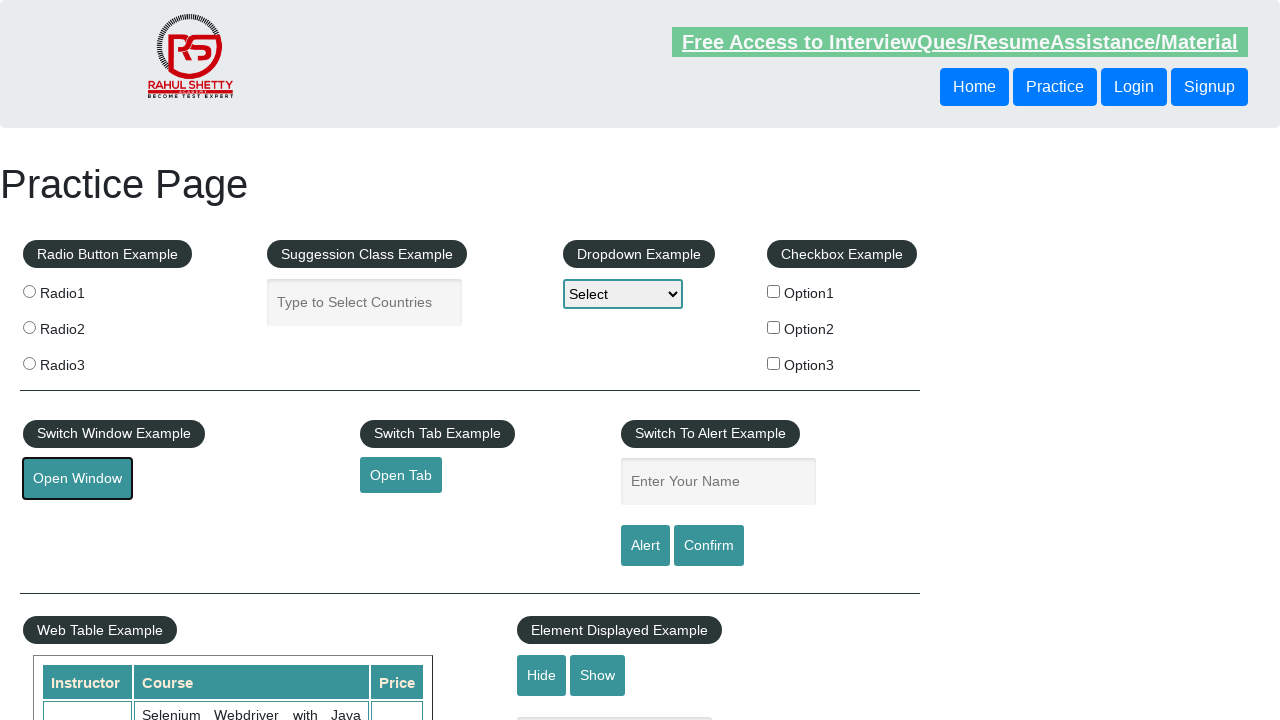

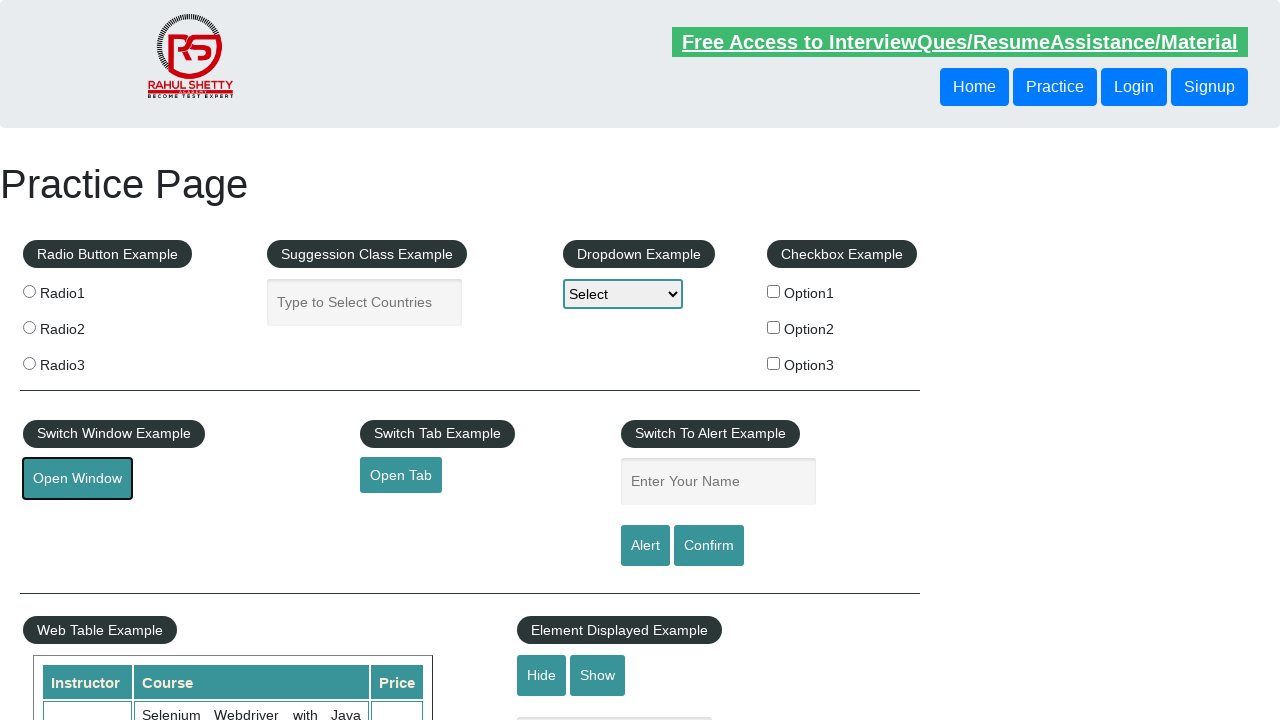